Tests form submission with first name and job title fields only (missing last name), selects radio button and submits

Starting URL: http://formy-project.herokuapp.com/form

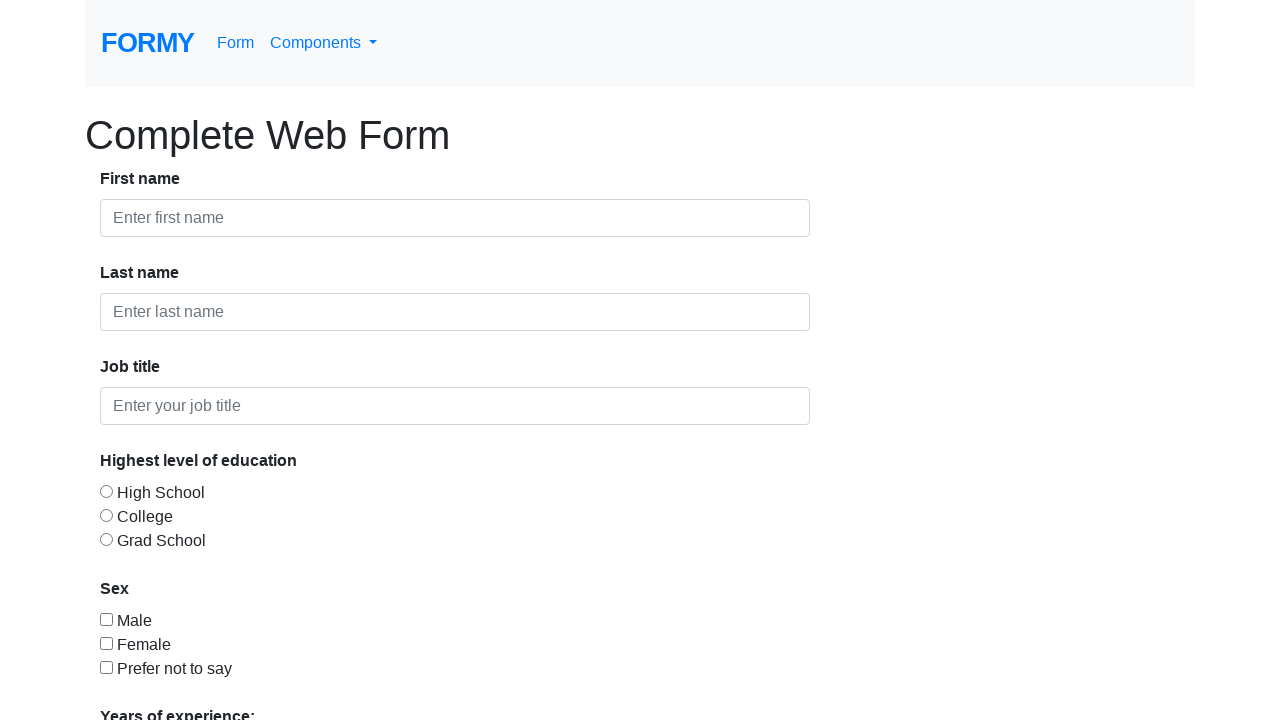

Filled first name field with 'Ahmed' on #first-name
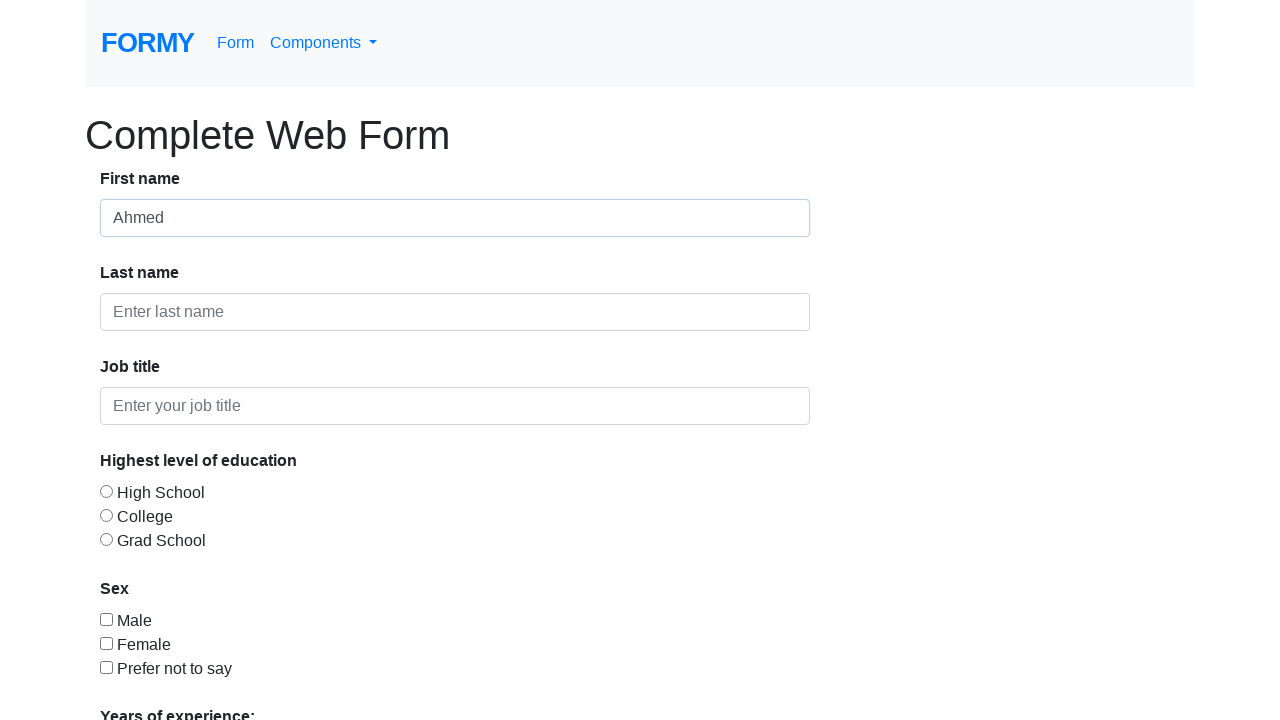

Filled job title field with 'Computer Engineering Student' on #job-title
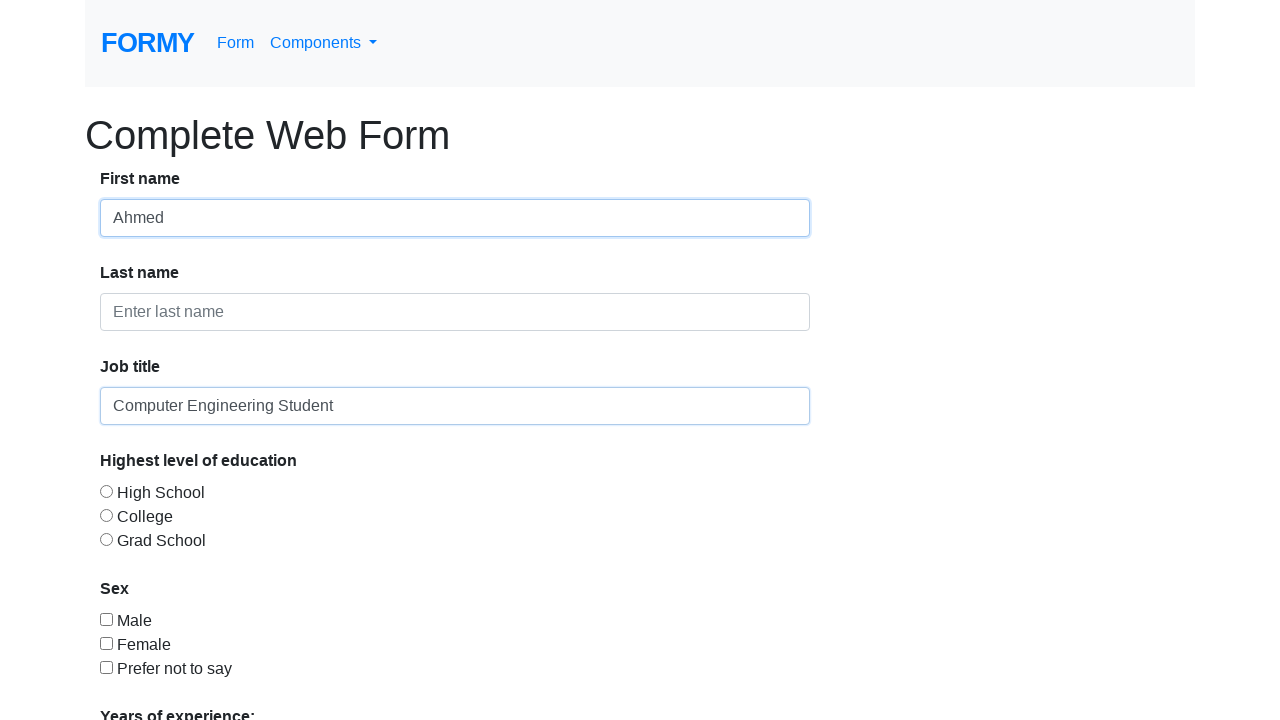

Clicked on first name field at (455, 218) on #first-name
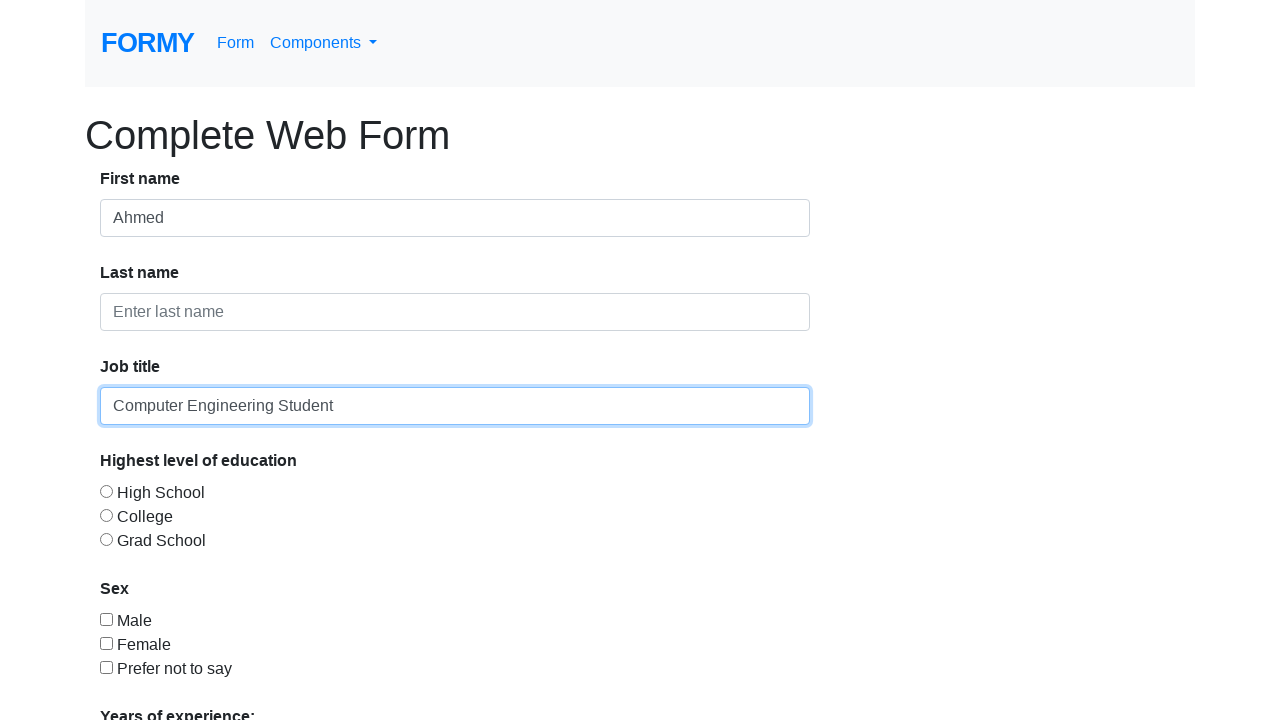

Clicked on job title field at (455, 406) on #job-title
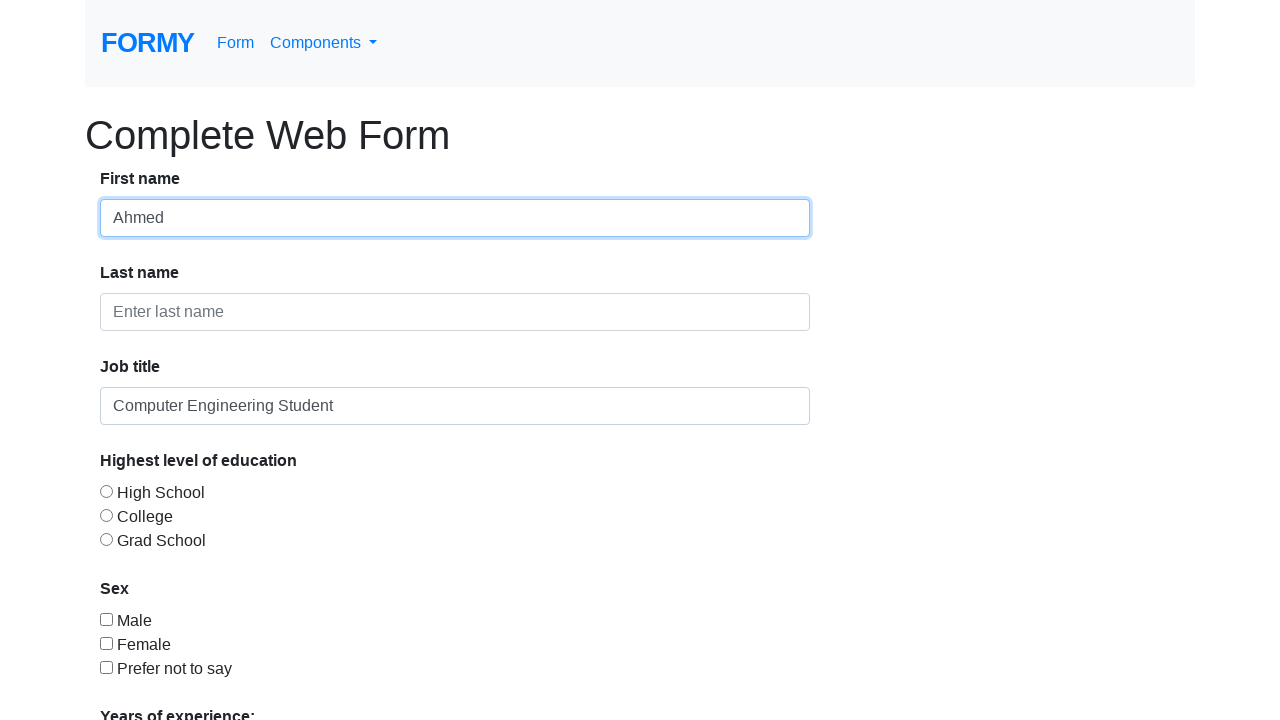

Selected radio button option 1 at (106, 491) on #radio-button-1
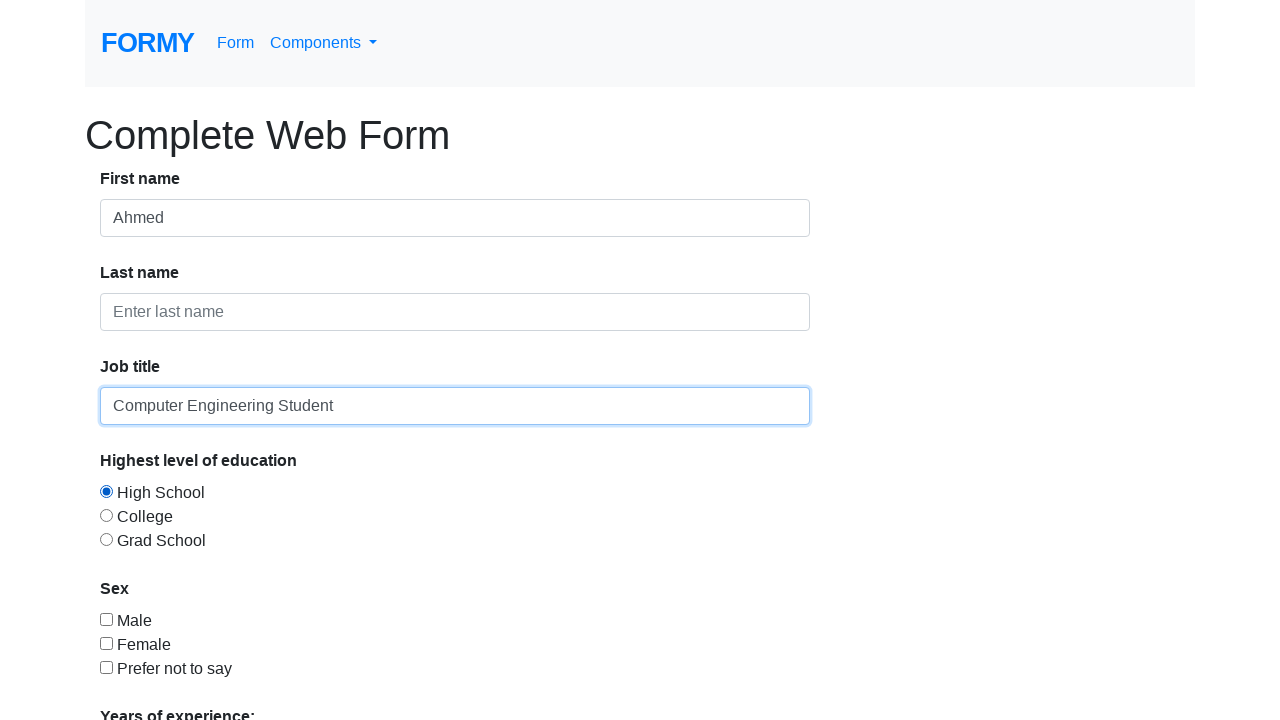

Clicked submit button to submit form at (148, 680) on xpath=/html/body/div/form/div/div[8]/a
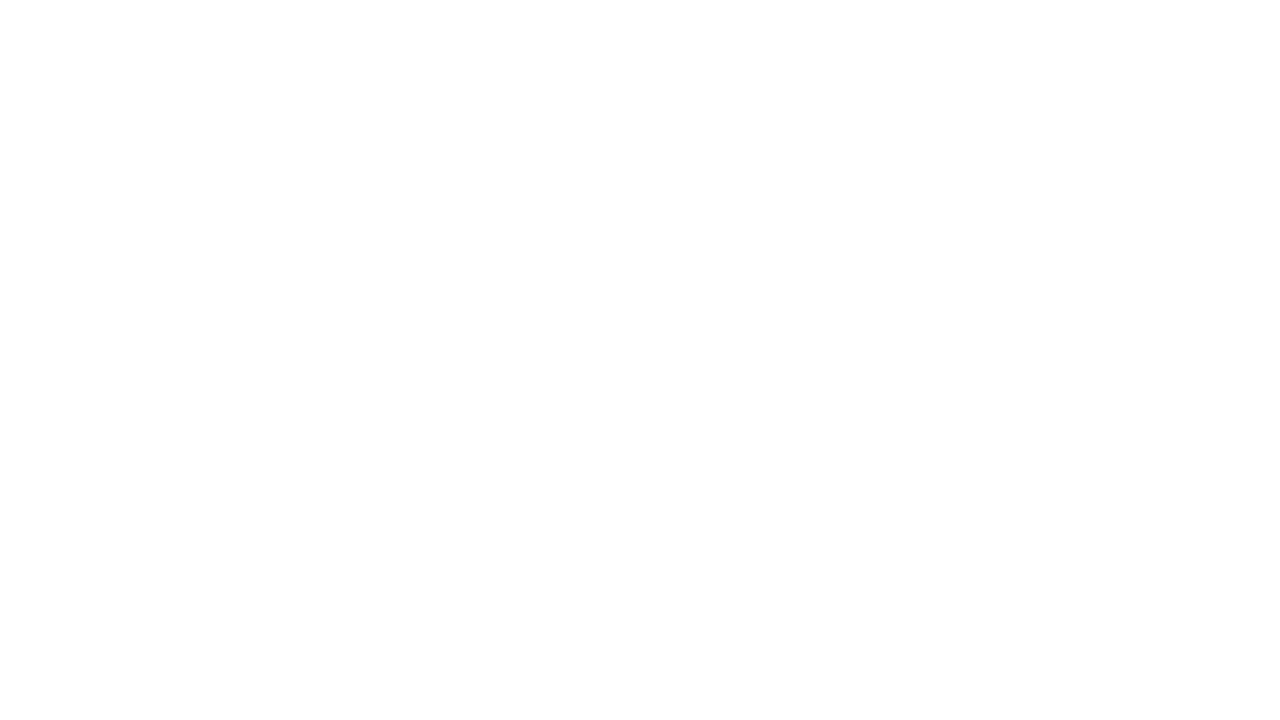

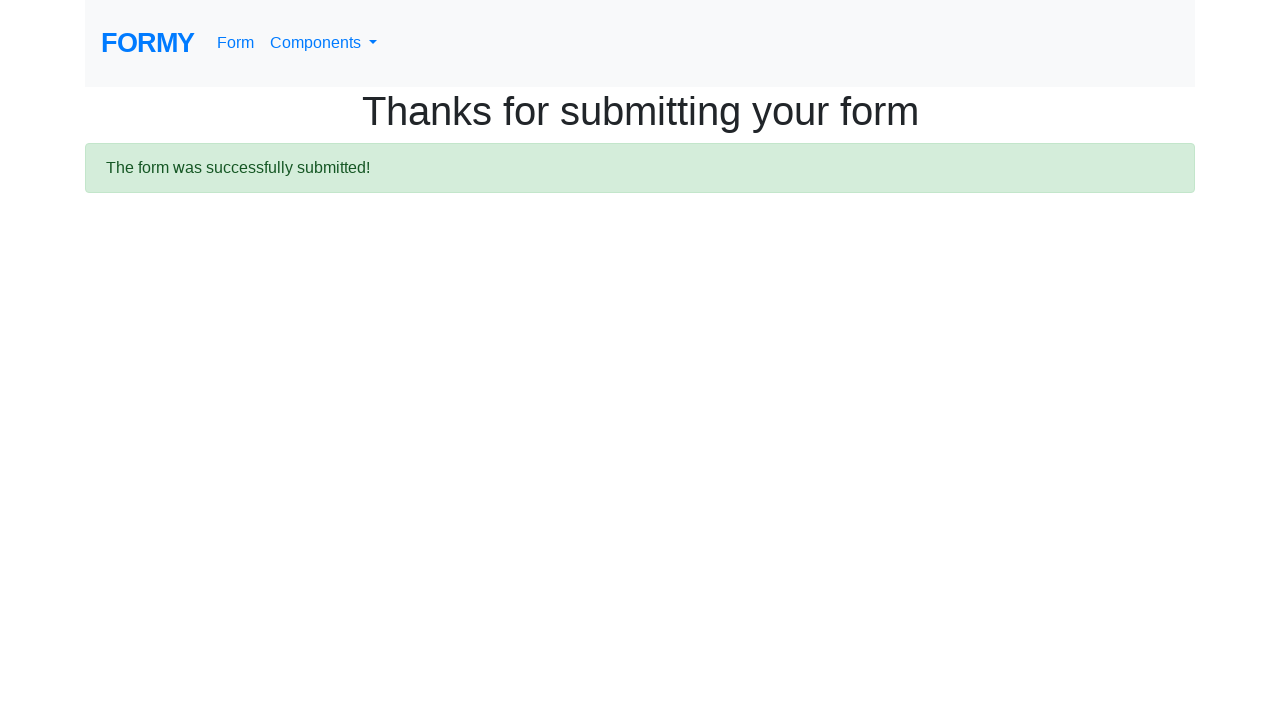